Tests dropdown functionality by selecting different options from a dropdown menu

Starting URL: https://the-internet.herokuapp.com/

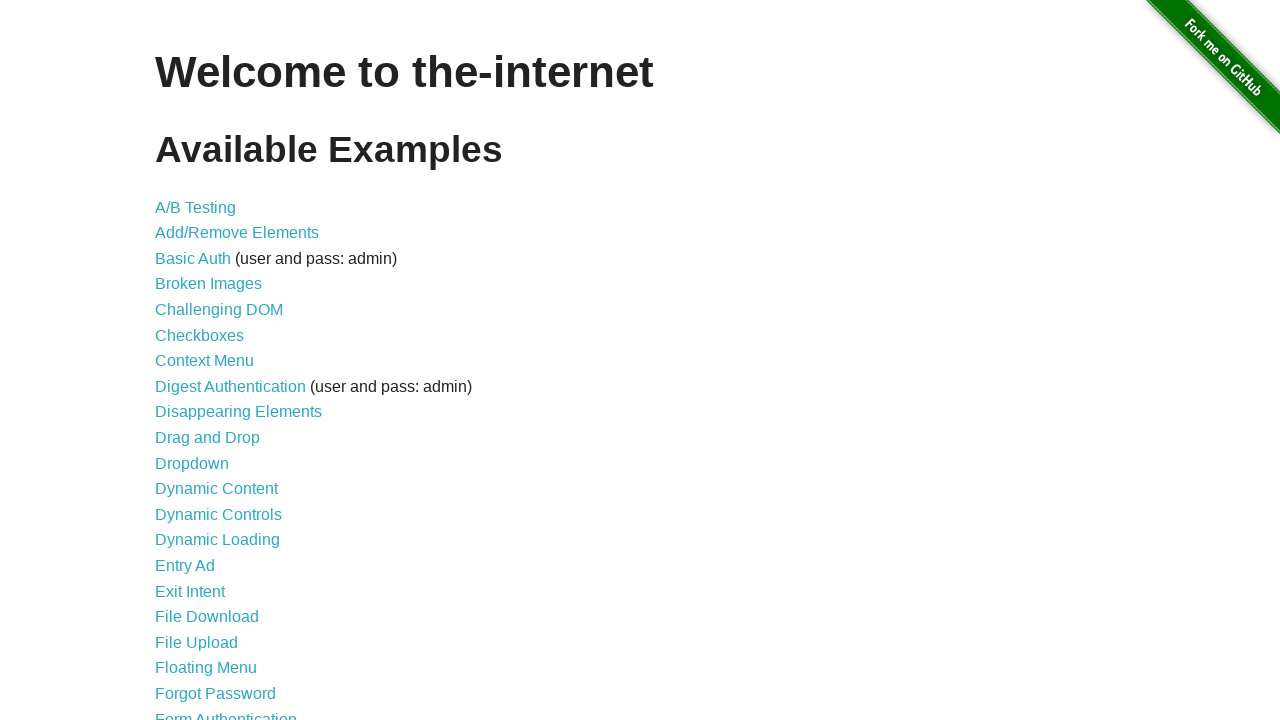

Clicked on Dropdown link at (192, 463) on internal:role=link[name="Dropdown"i]
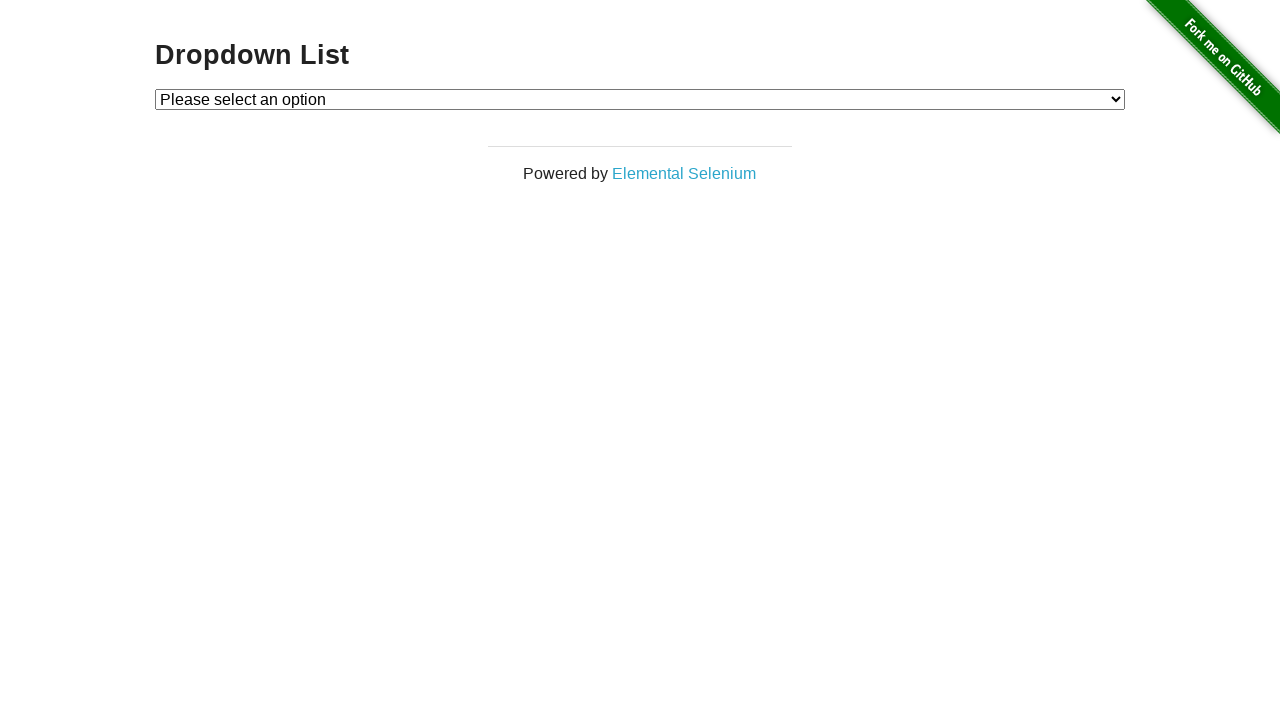

Selected Option 1 from dropdown by label on #dropdown
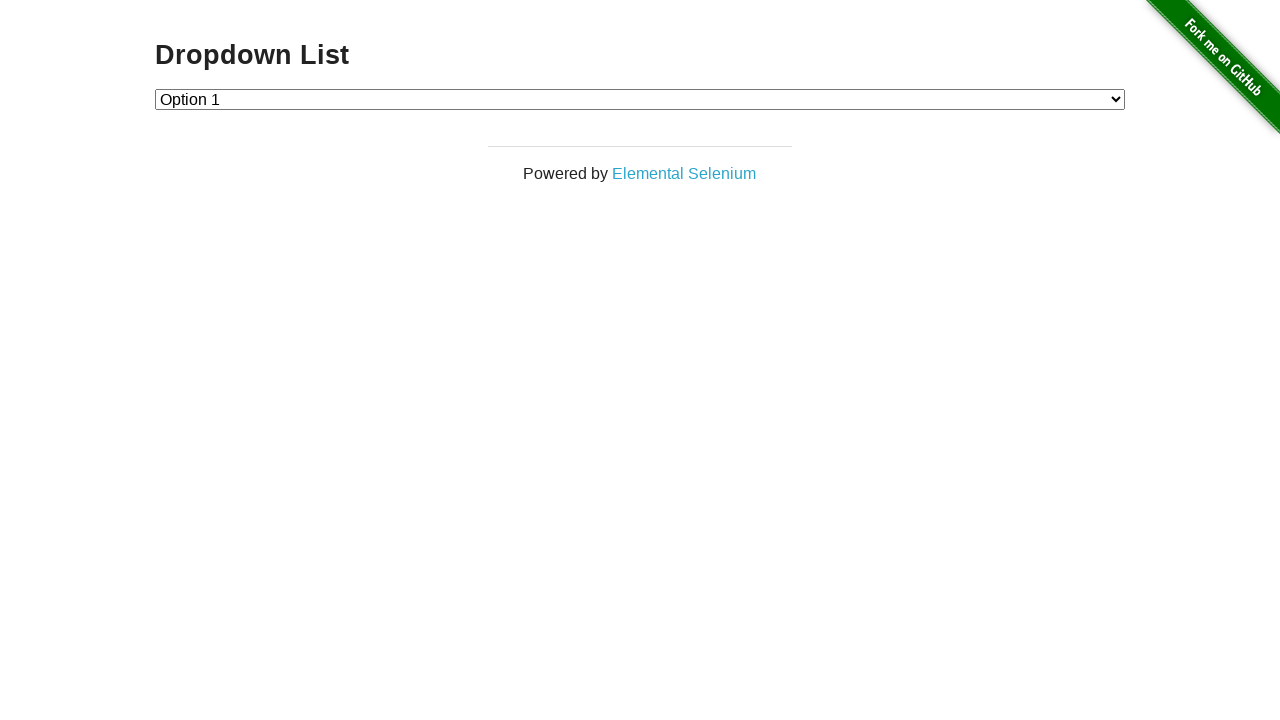

Selected Option 2 from dropdown by value on #dropdown
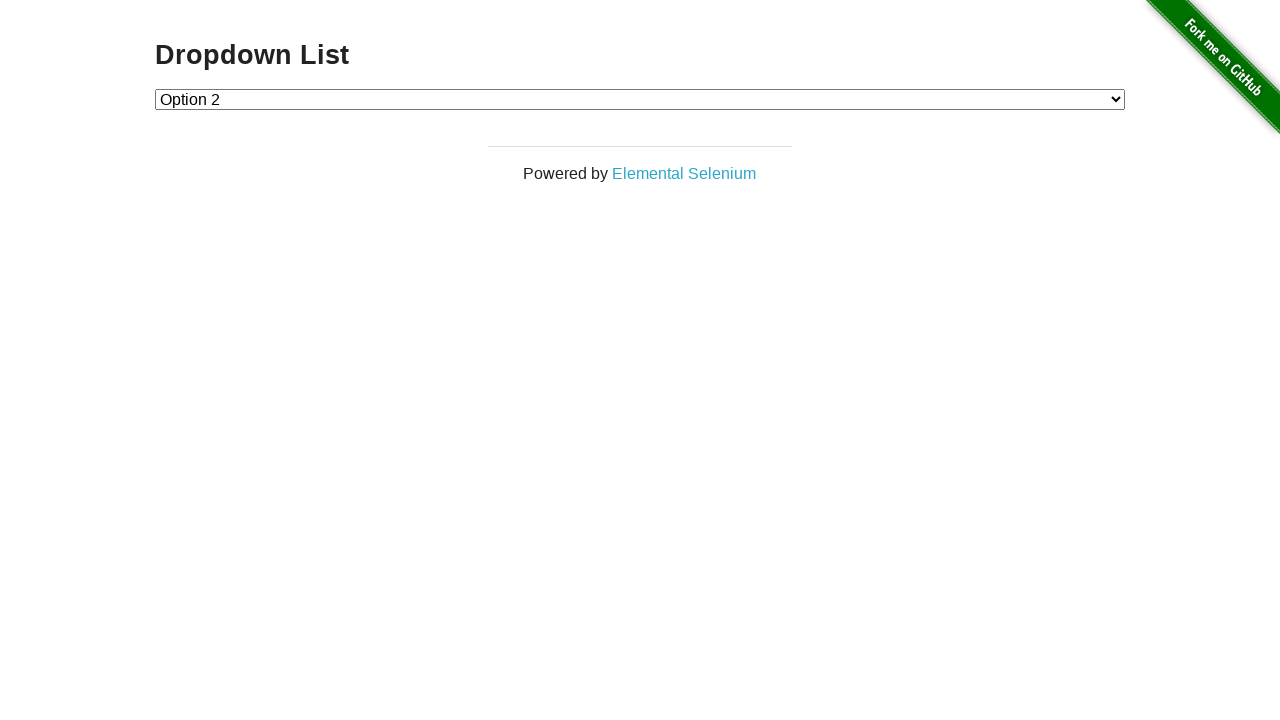

Selected option with value '1' from dropdown on #dropdown
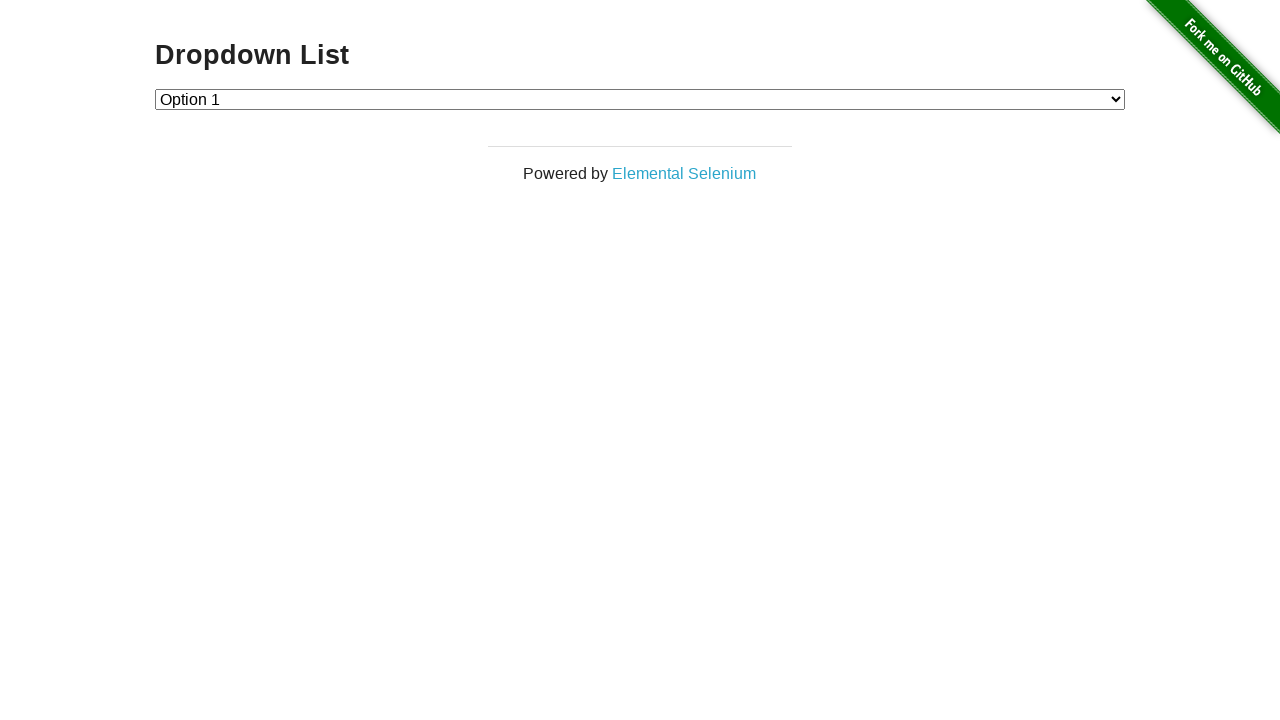

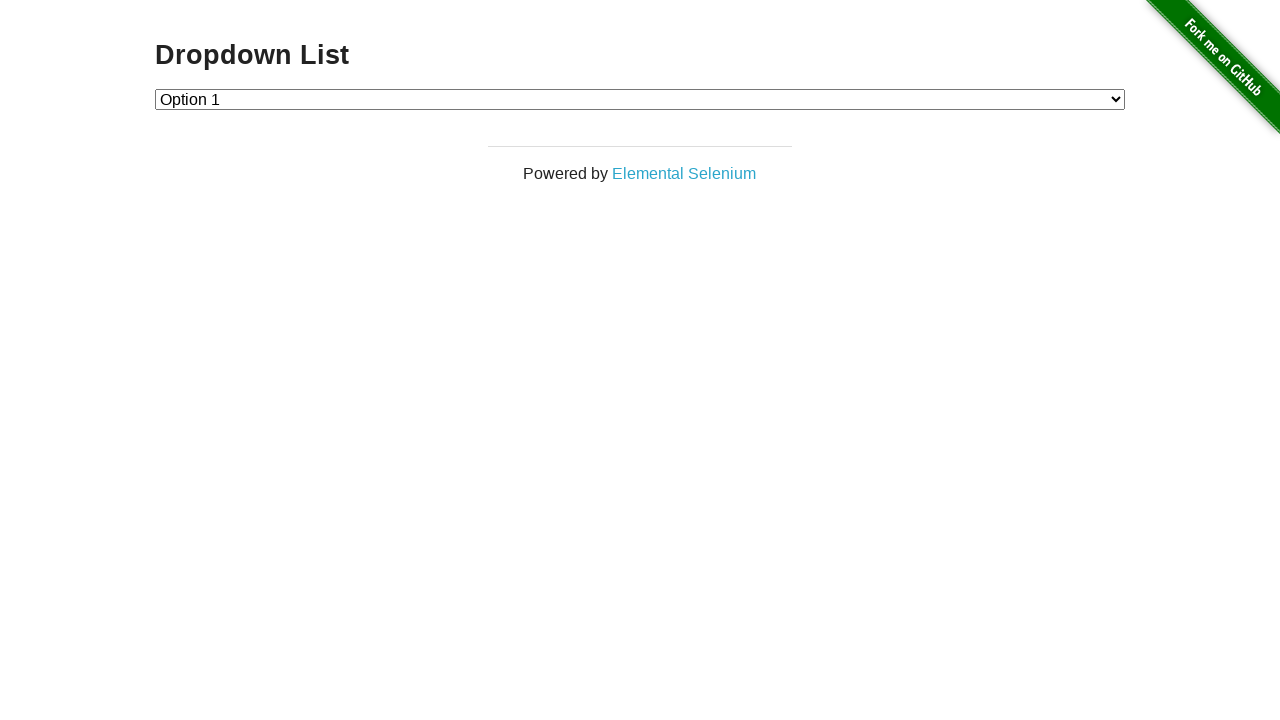